Navigates to NAFDAC's drug product greenbook website, changes the data table display to show 100 entries, and waits for the table rows to load.

Starting URL: https://greenbook.nafdac.gov.ng

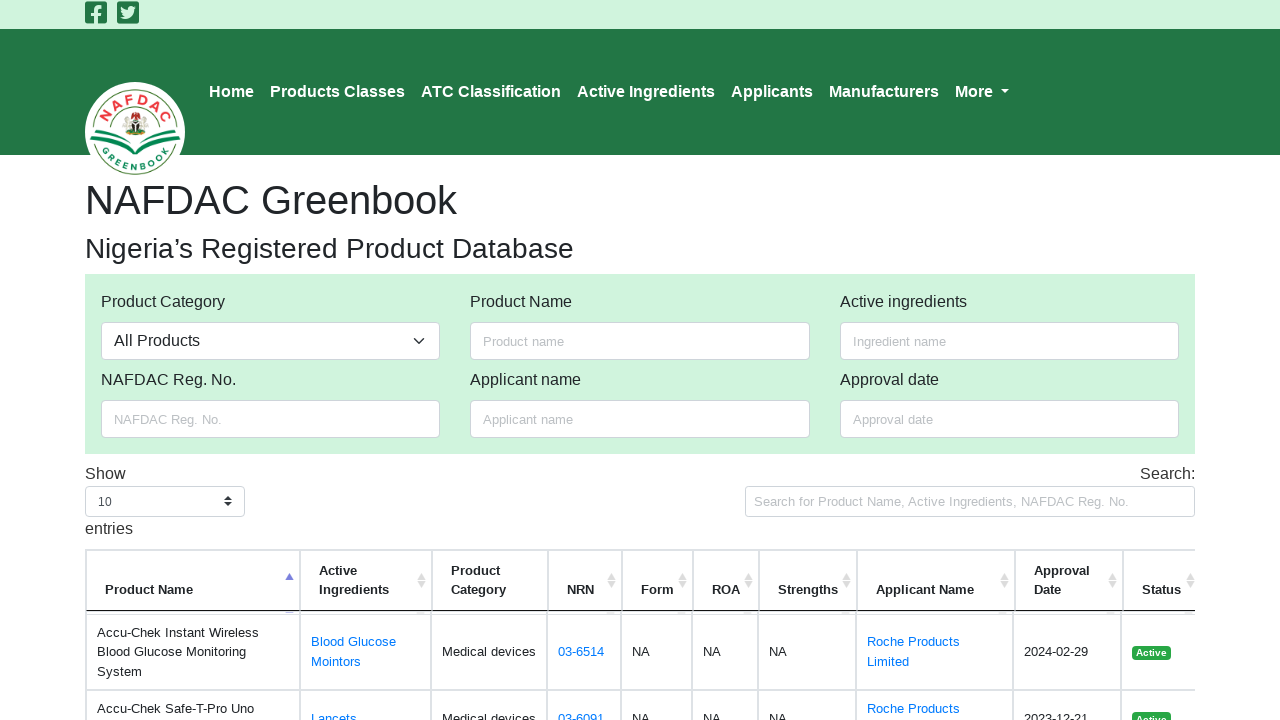

Navigated to NAFDAC greenbook website
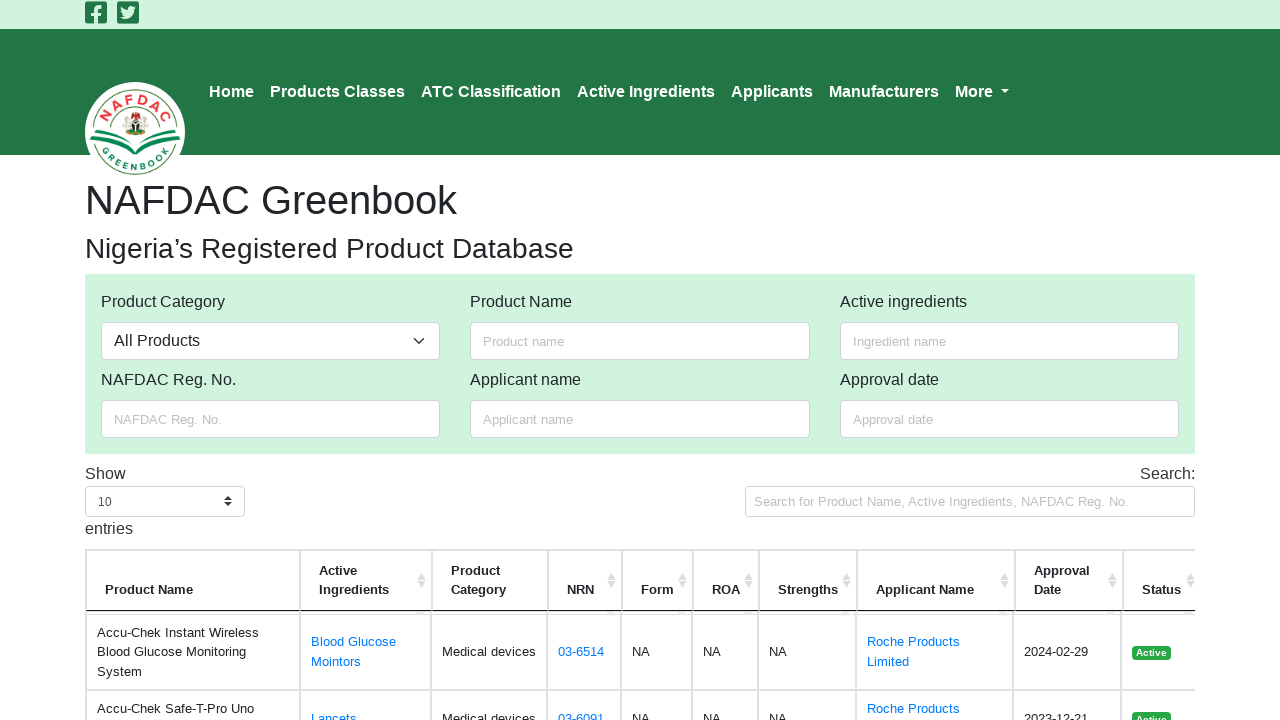

Changed data table display to show 100 entries on div.dataTables_wrapper div.dataTables_length select
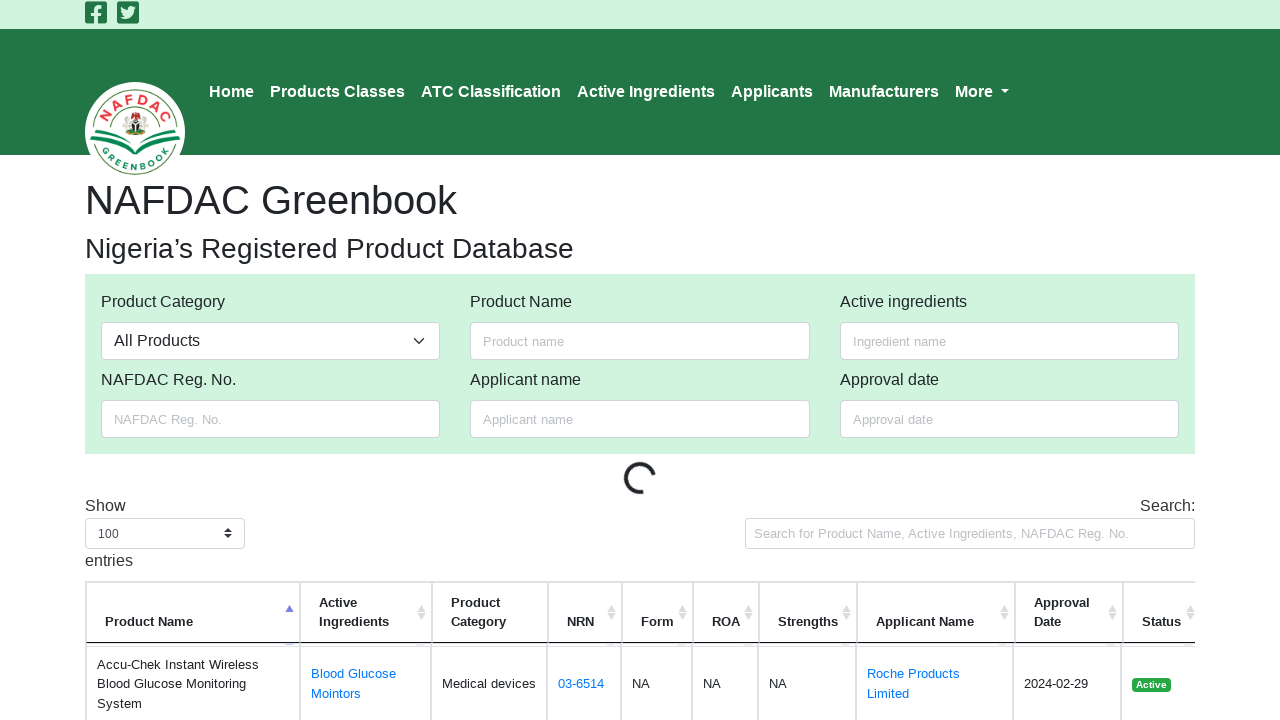

Table rows loaded after changing entries display
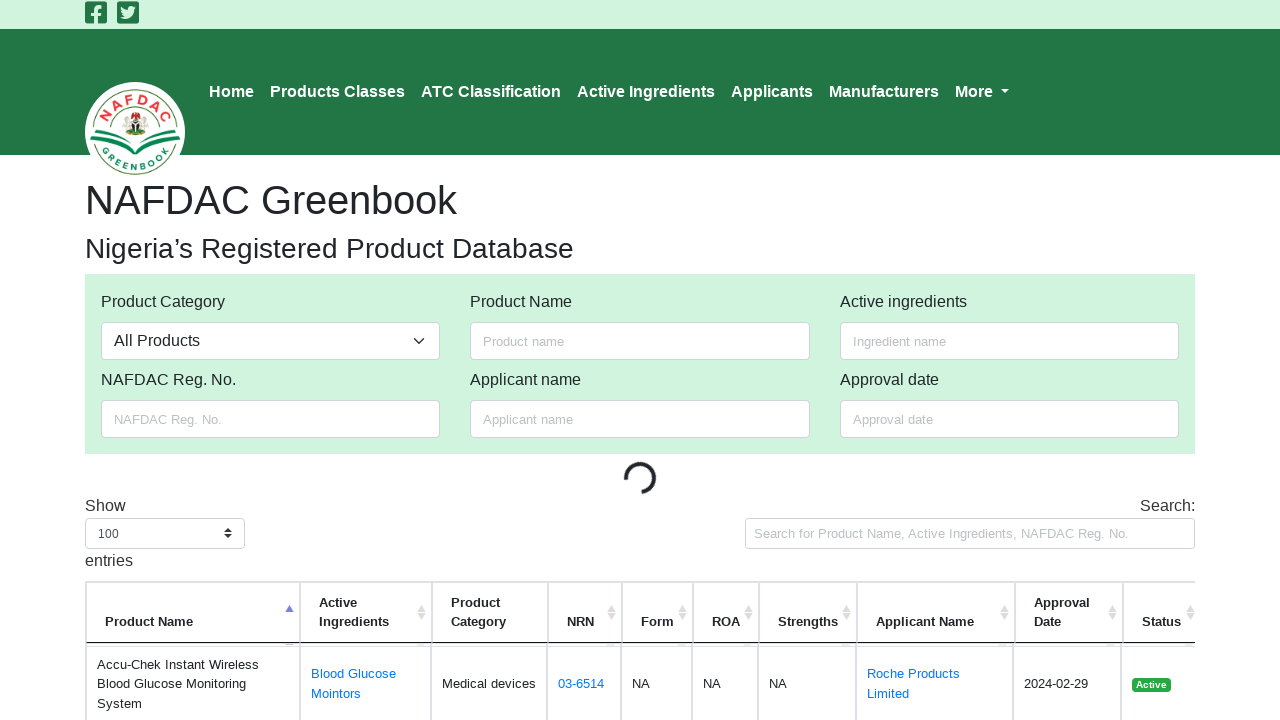

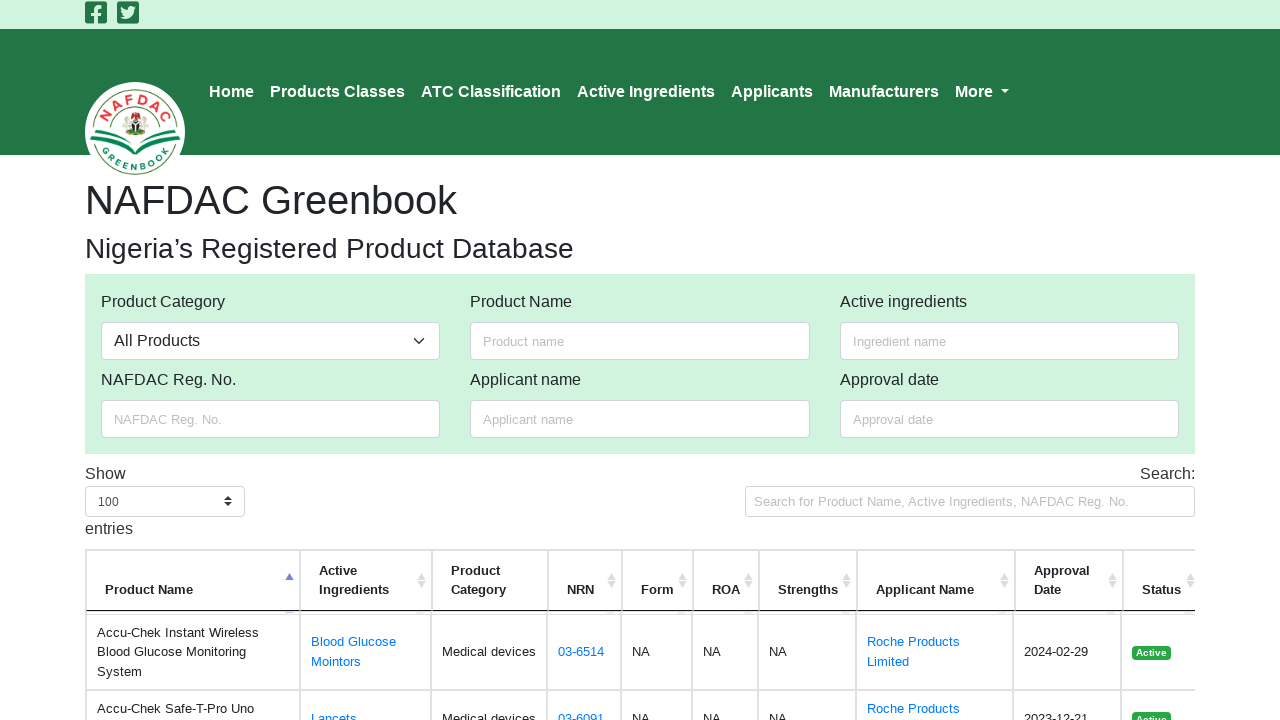